Tests select dropdown functionality within an iframe by selecting the "Saab" option, verifying the selection, and submitting the form

Starting URL: https://www.w3schools.com/tags/tryit.asp?filename=tryhtml_select

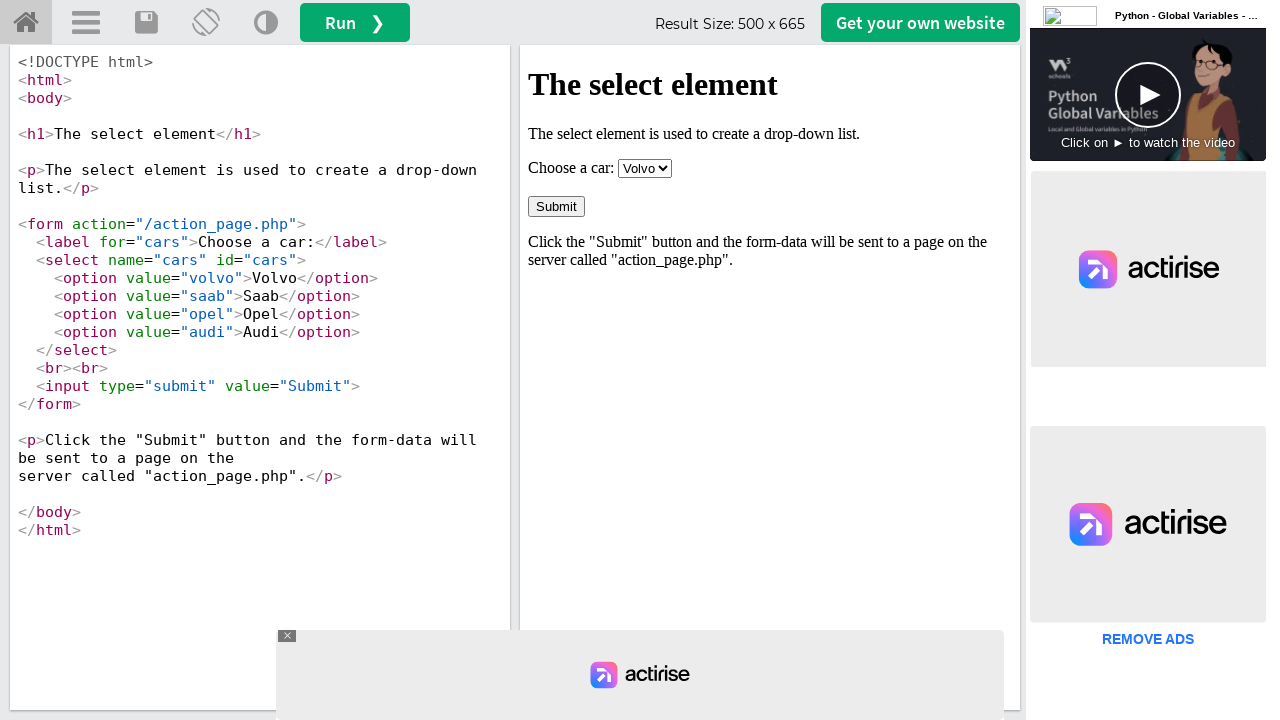

Located iframe with ID 'iframeResult'
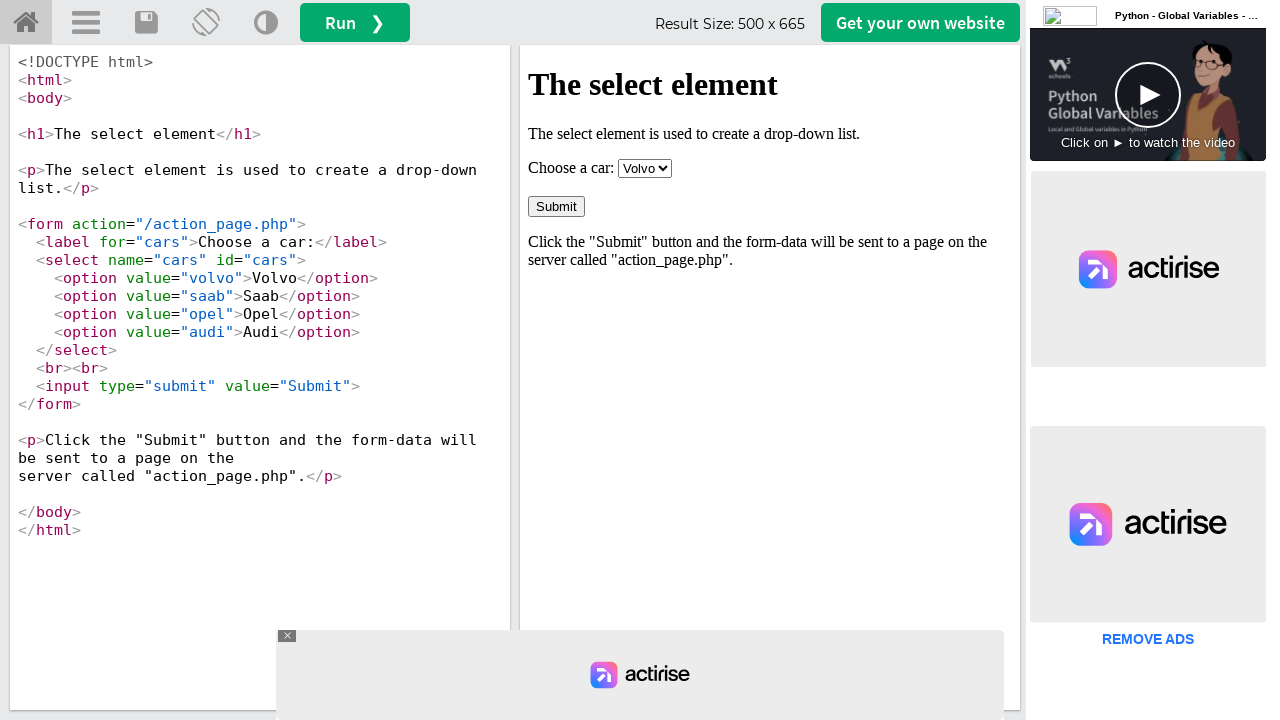

Selected 'Saab' option from dropdown on #iframeResult >> internal:control=enter-frame >> select
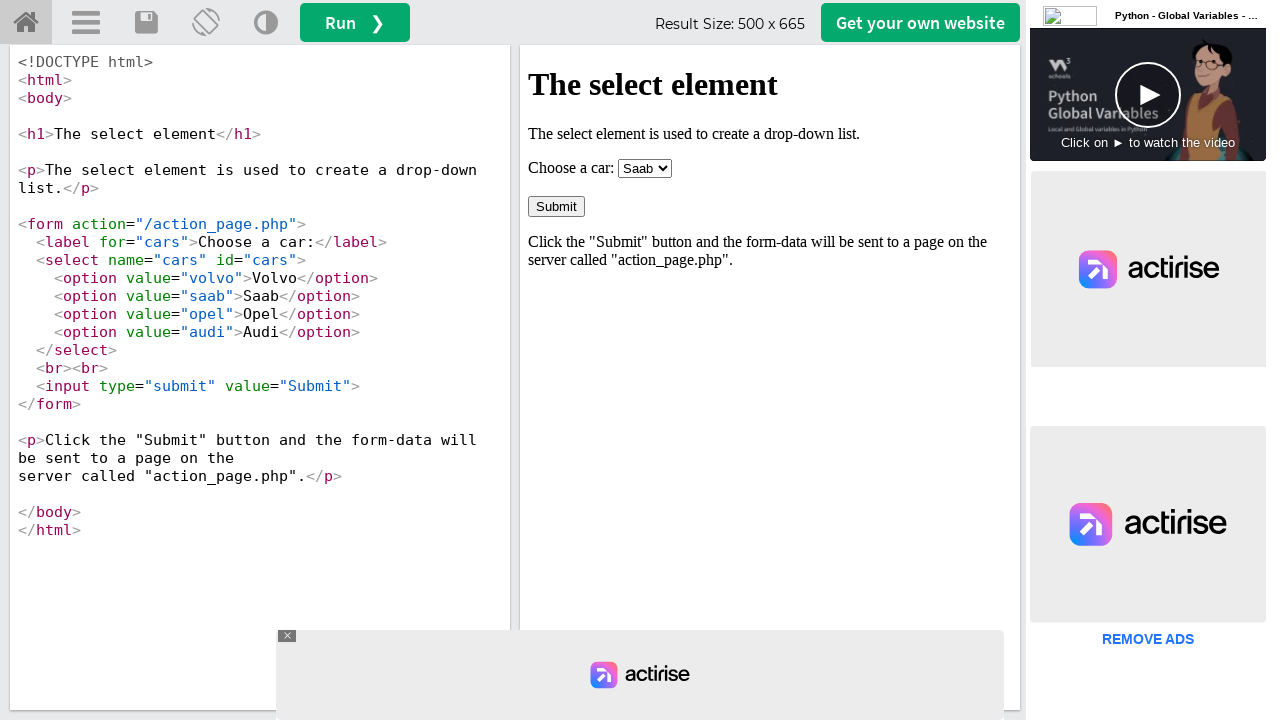

Verified that 'Saab' option is selected in dropdown
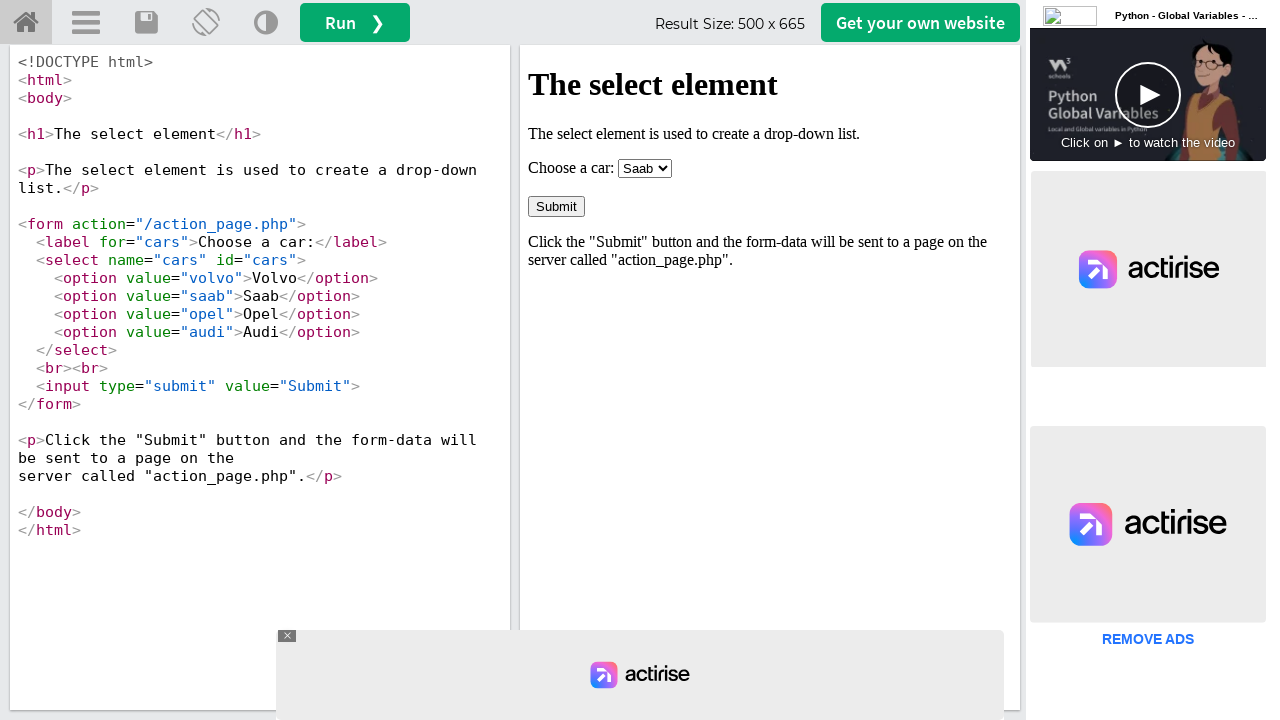

Clicked Submit button to submit the form at (556, 206) on #iframeResult >> internal:control=enter-frame >> input[type="submit"]
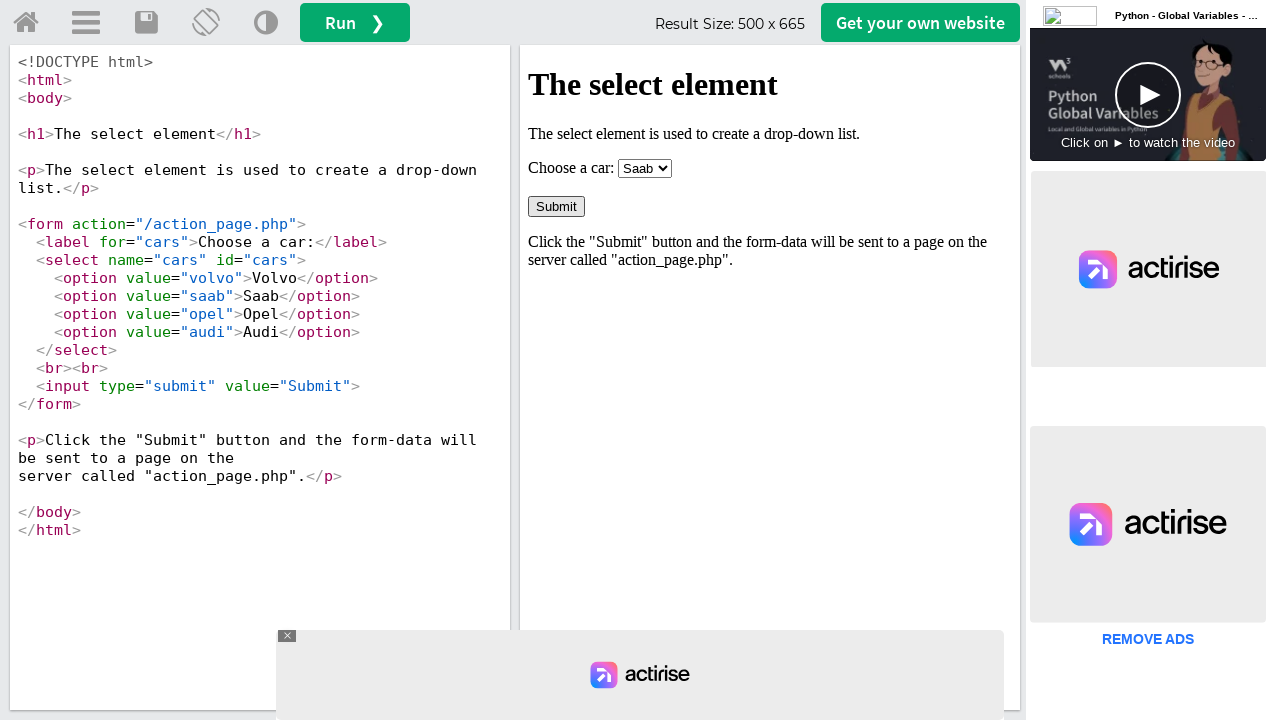

Waited 1000ms for form submission to complete
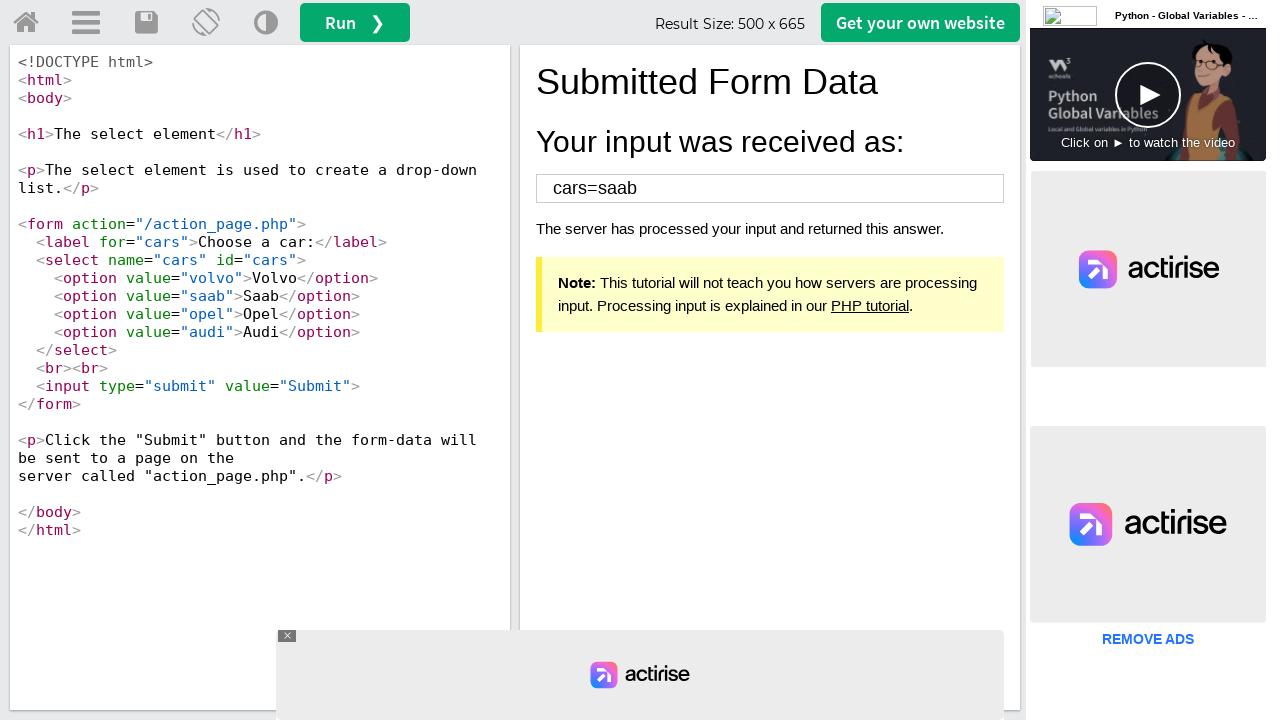

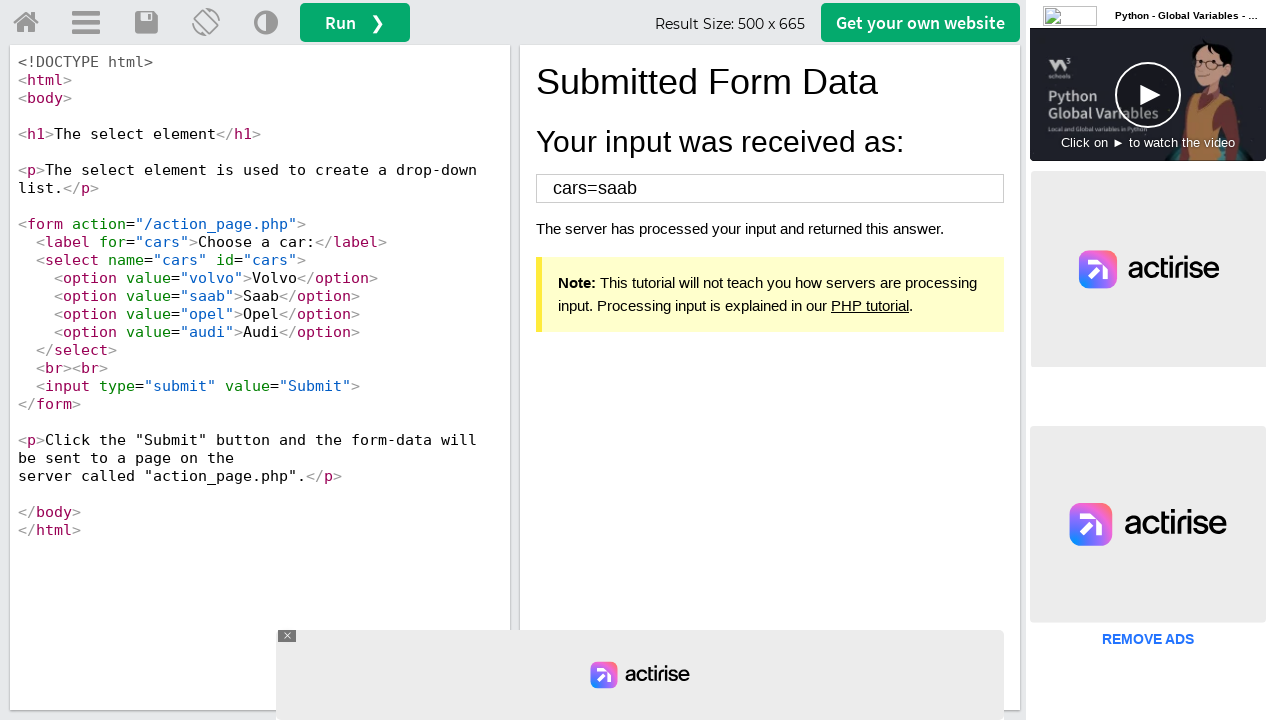